Clicks the Remember Me checkbox and verifies it becomes selected

Starting URL: https://circlek-public.github.io/cki-service-recruitment-task/

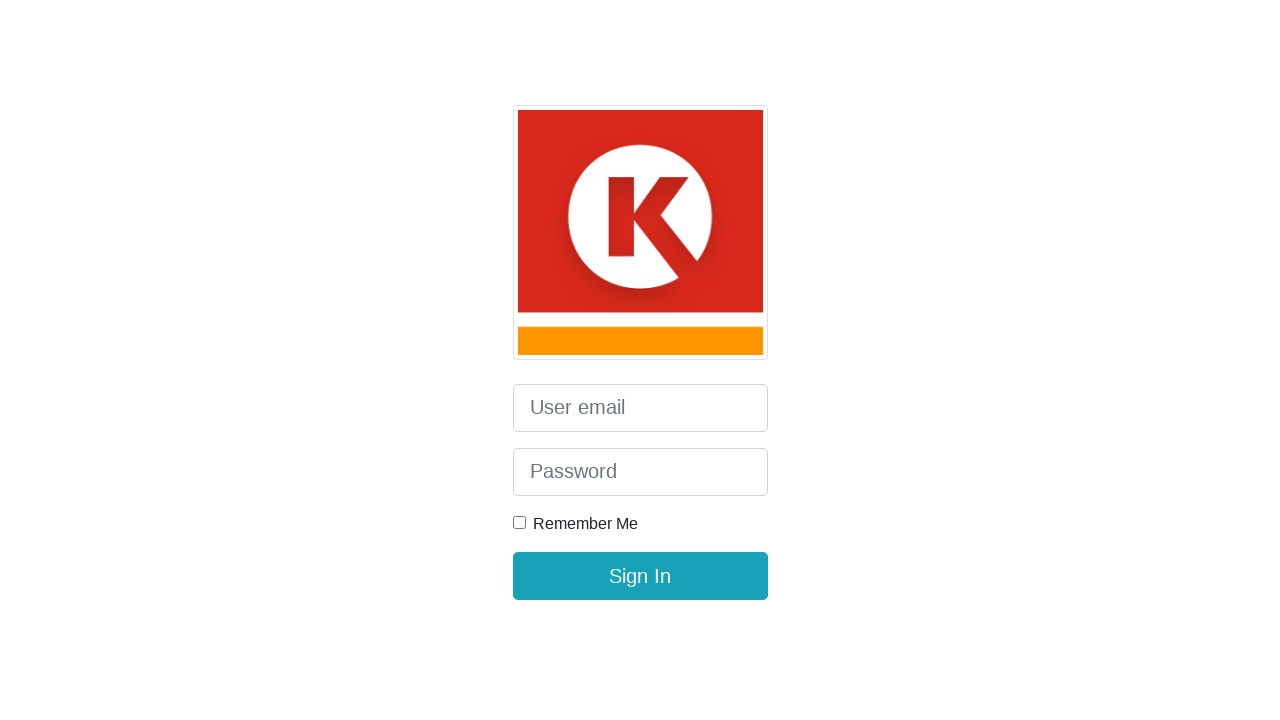

Navigated to Circle K recruitment task page
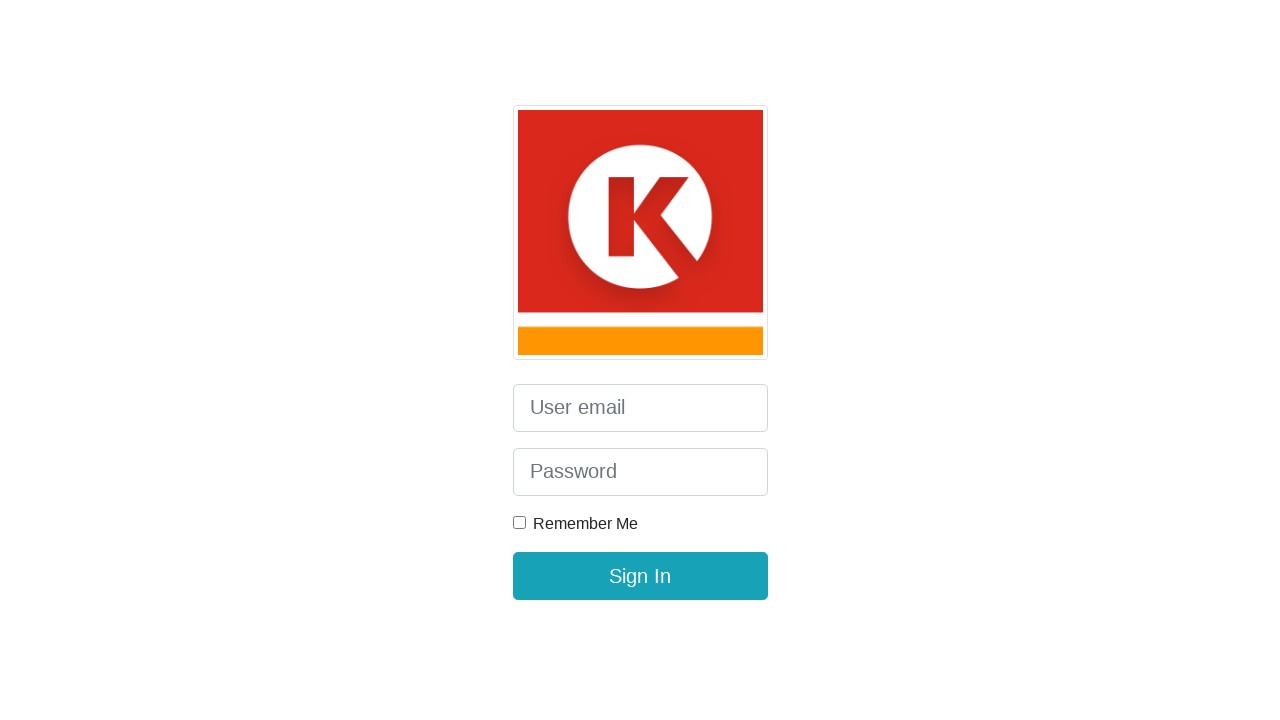

Located Remember Me checkbox element
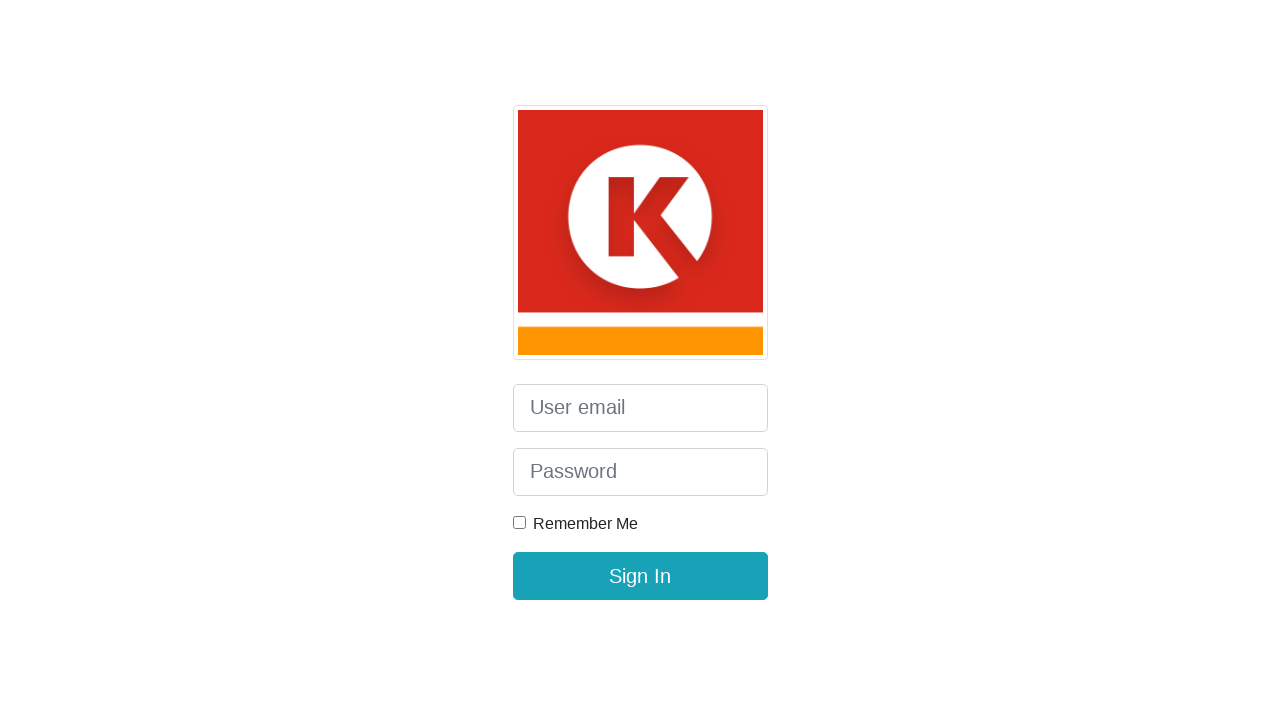

Clicked Remember Me checkbox at (519, 523) on xpath=//*[contains(text(), 'Remember Me')]/../input
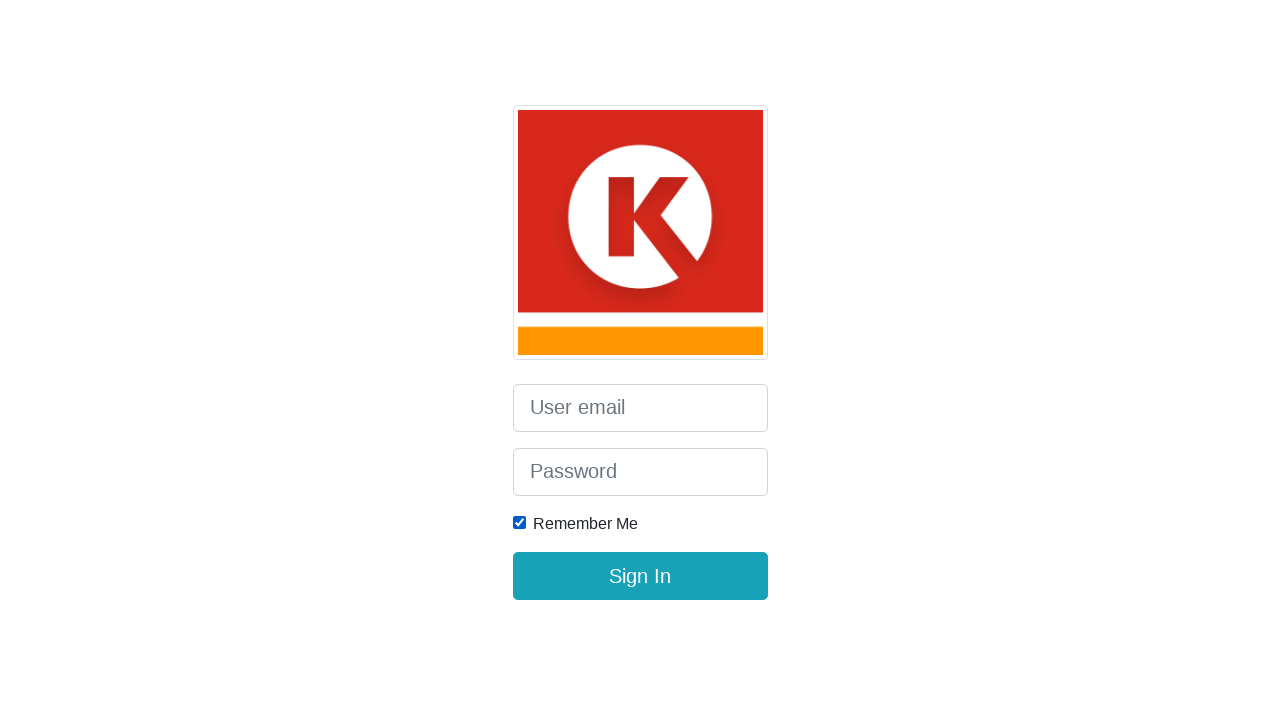

Verified Remember Me checkbox is selected
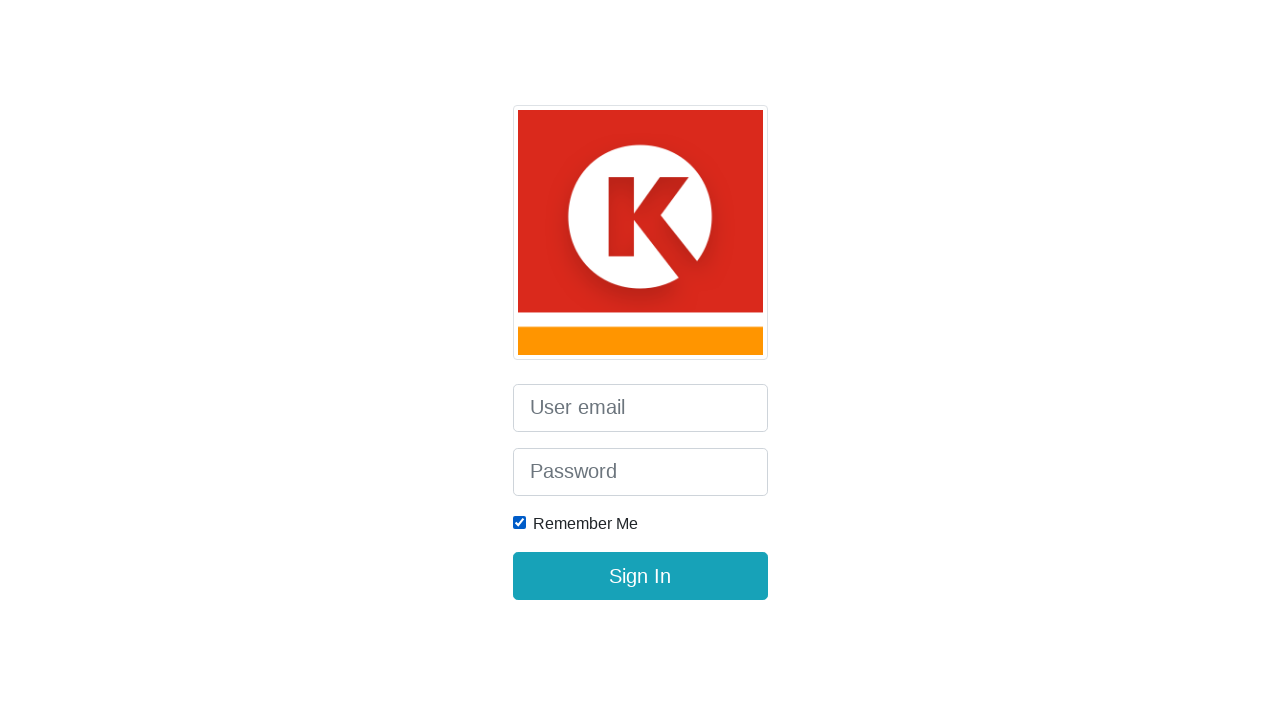

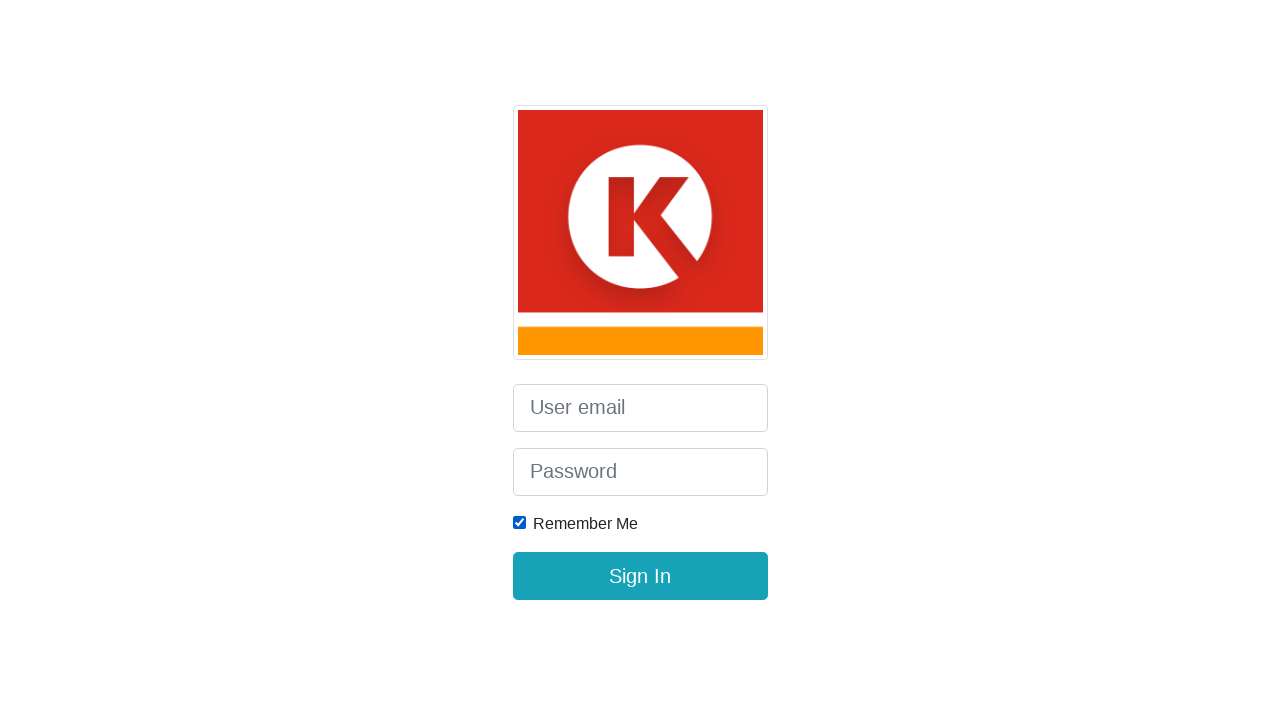